Navigates to Playwright.dev homepage, clicks on the Docs link, then clicks on "Generating tests" to navigate to the codegen documentation page.

Starting URL: https://playwright.dev/

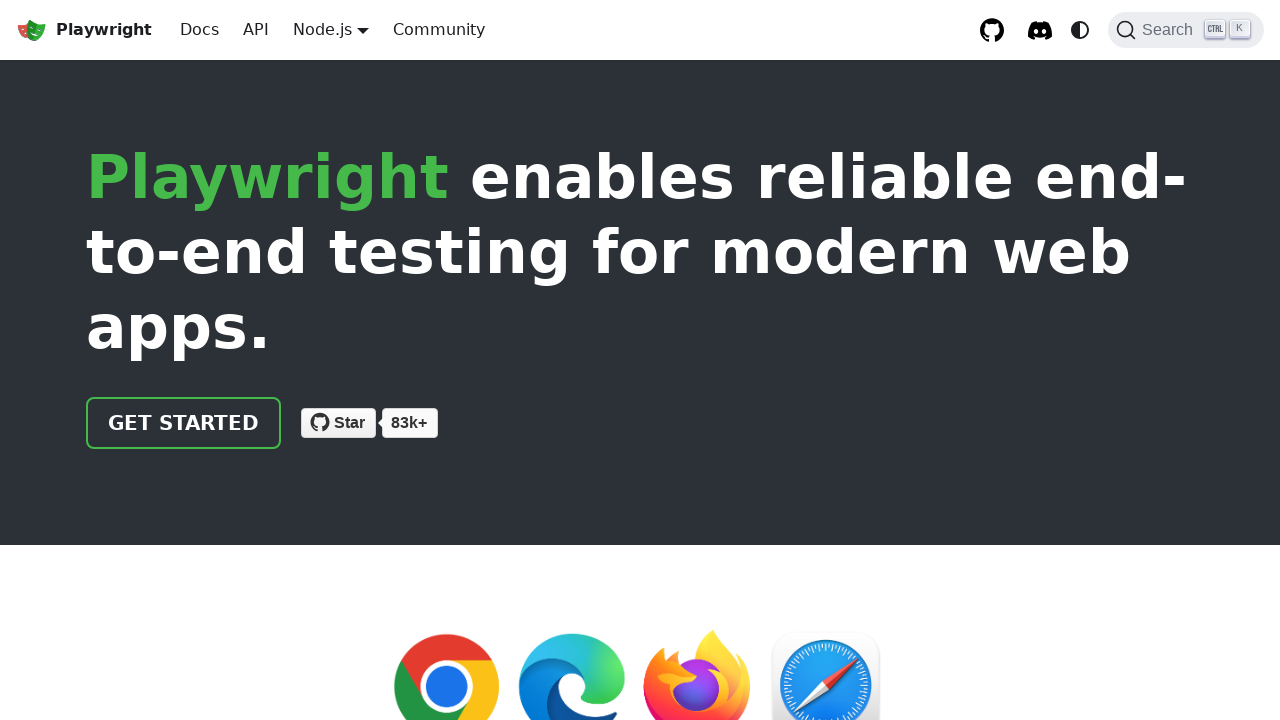

Clicked on Docs link at (200, 30) on internal:role=link[name="Docs"i]
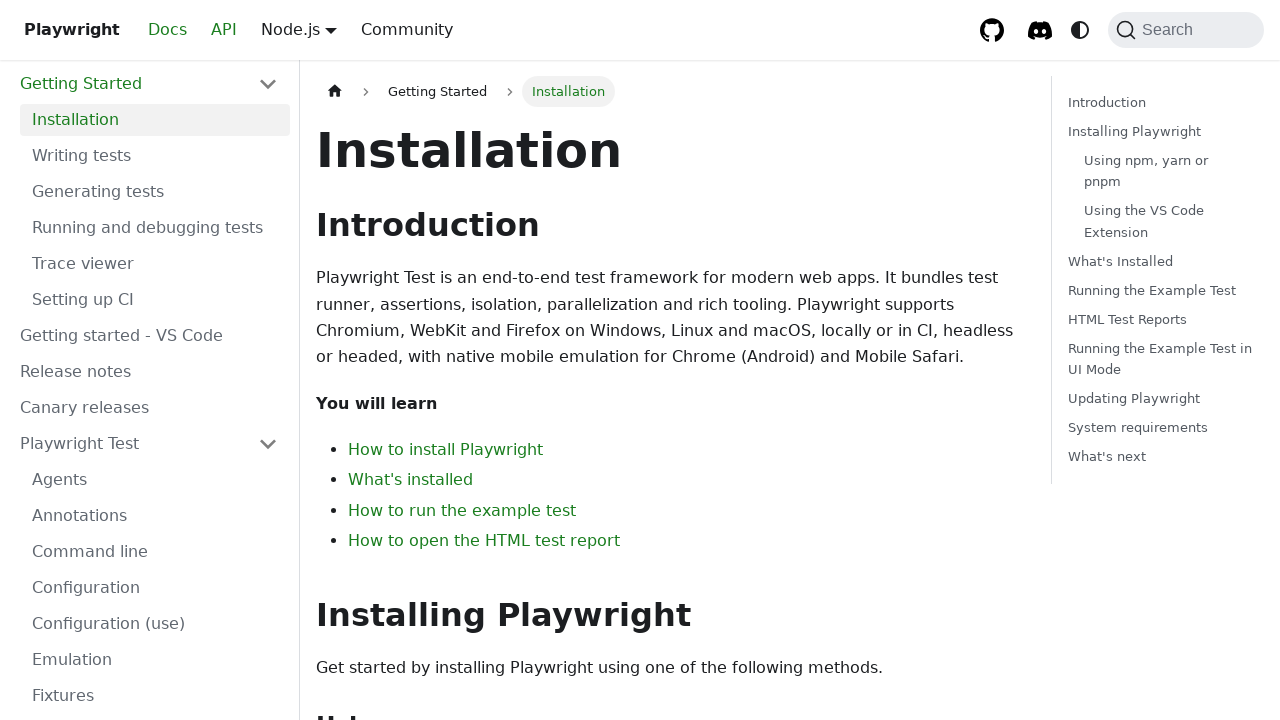

Navigated to Playwright docs intro page
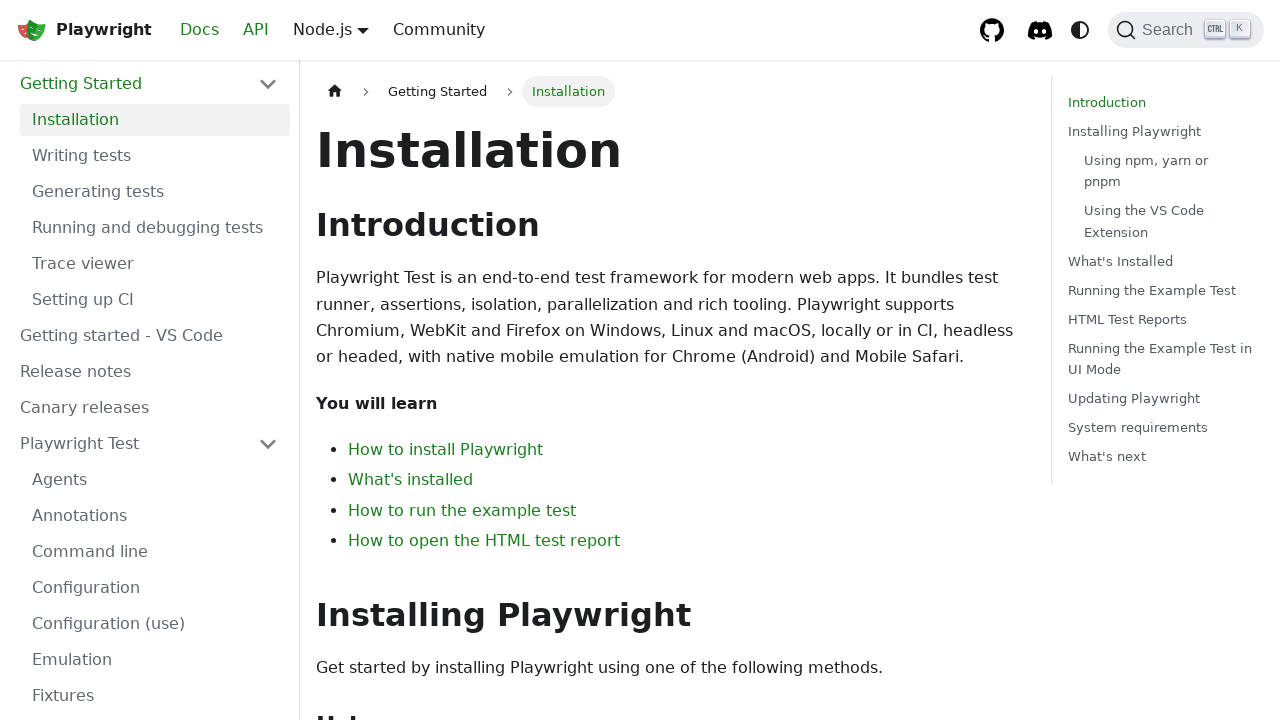

Clicked on Generating tests link at (155, 192) on internal:role=link[name="Generating tests"i]
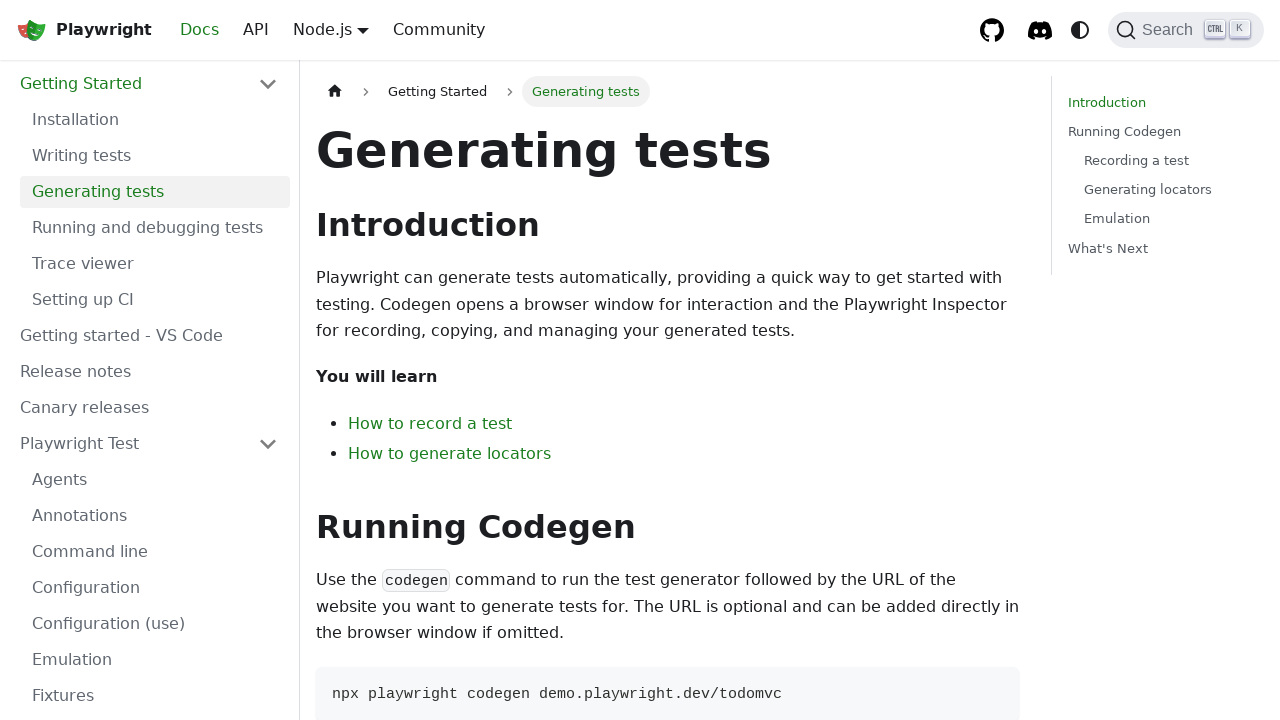

Navigated to codegen documentation page
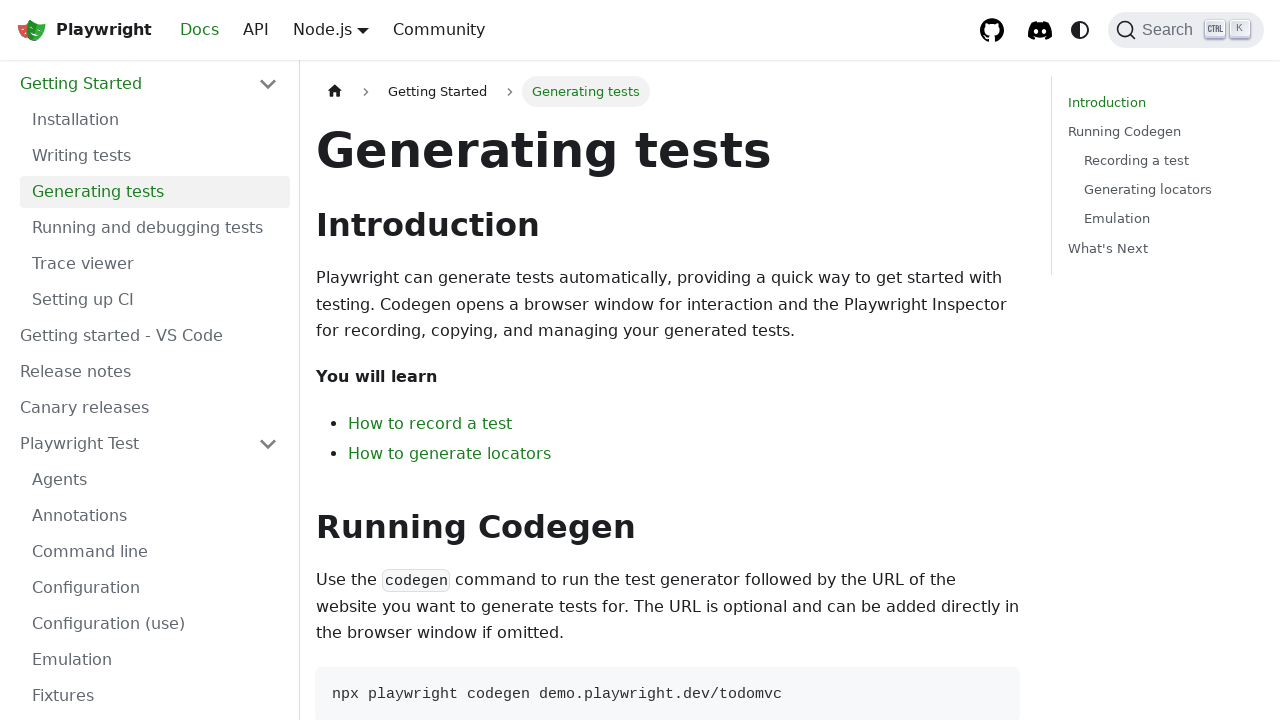

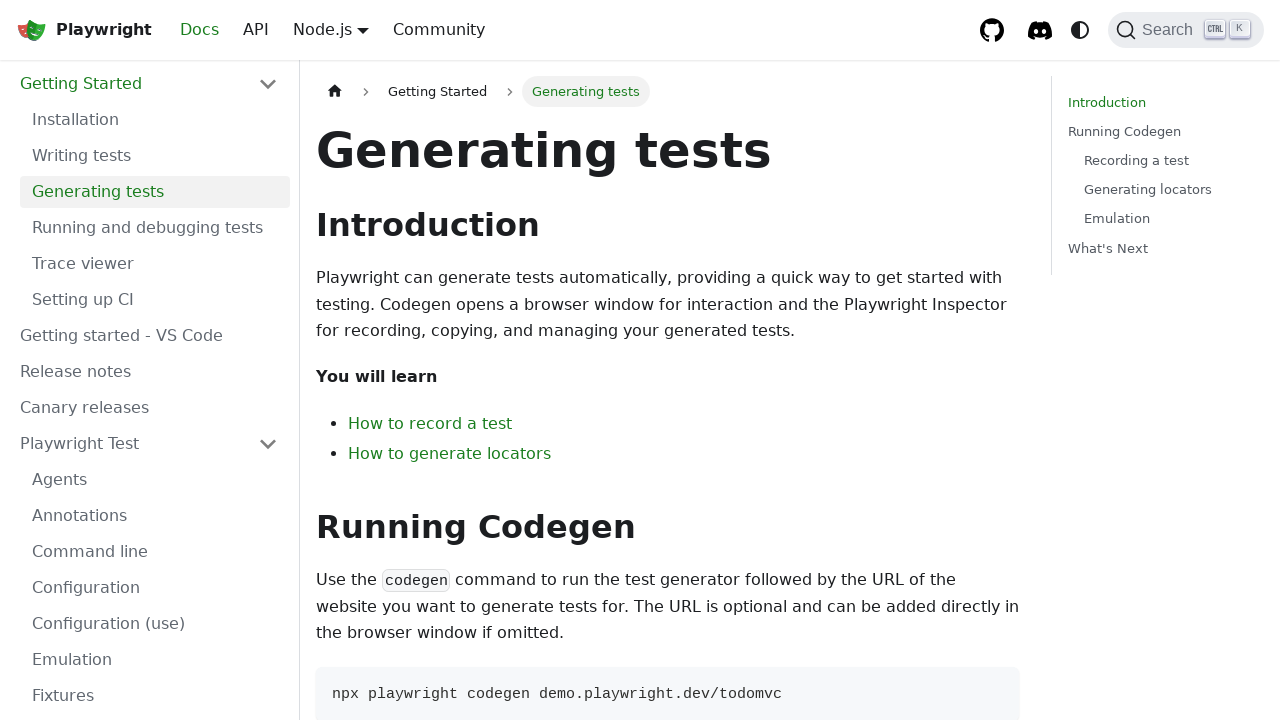